Tests handling of multiple popup windows by clicking follow both button and interacting with the Facebook page

Starting URL: https://www.lambdatest.com/selenium-playground/window-popup-modal-demo

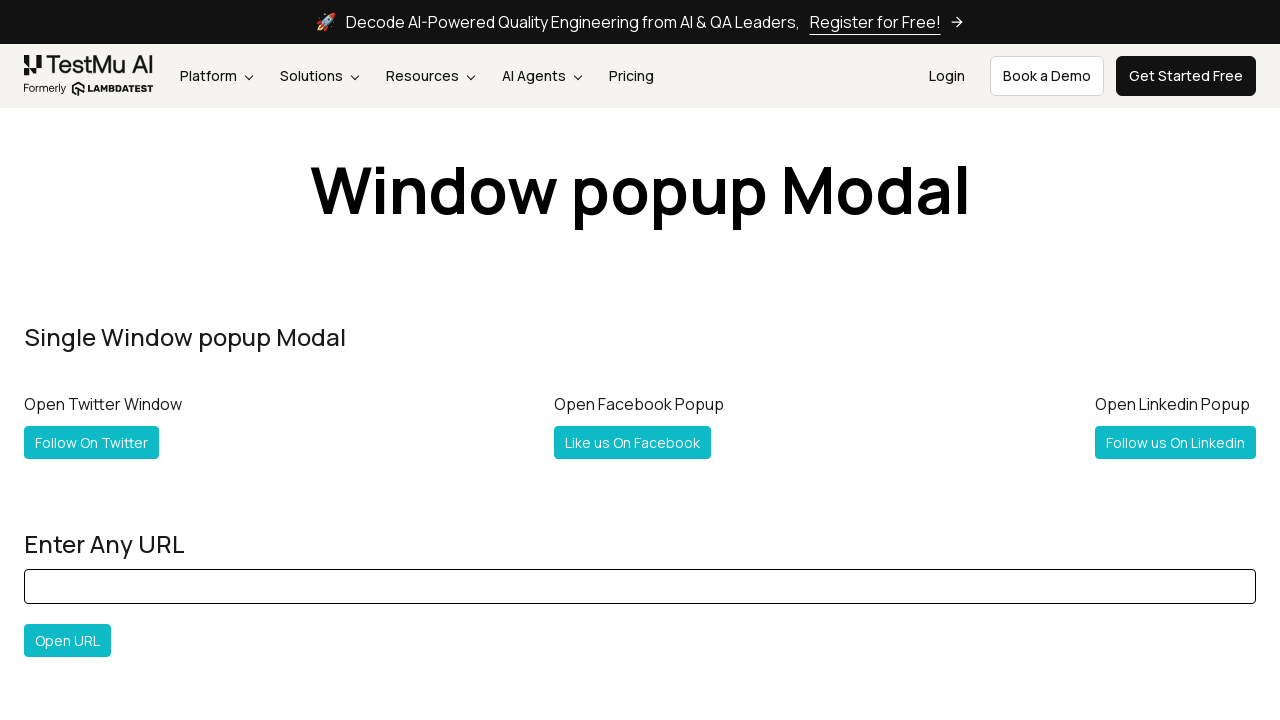

Clicked 'Follow Both' button to open multiple popup windows at (122, 360) on #followboth
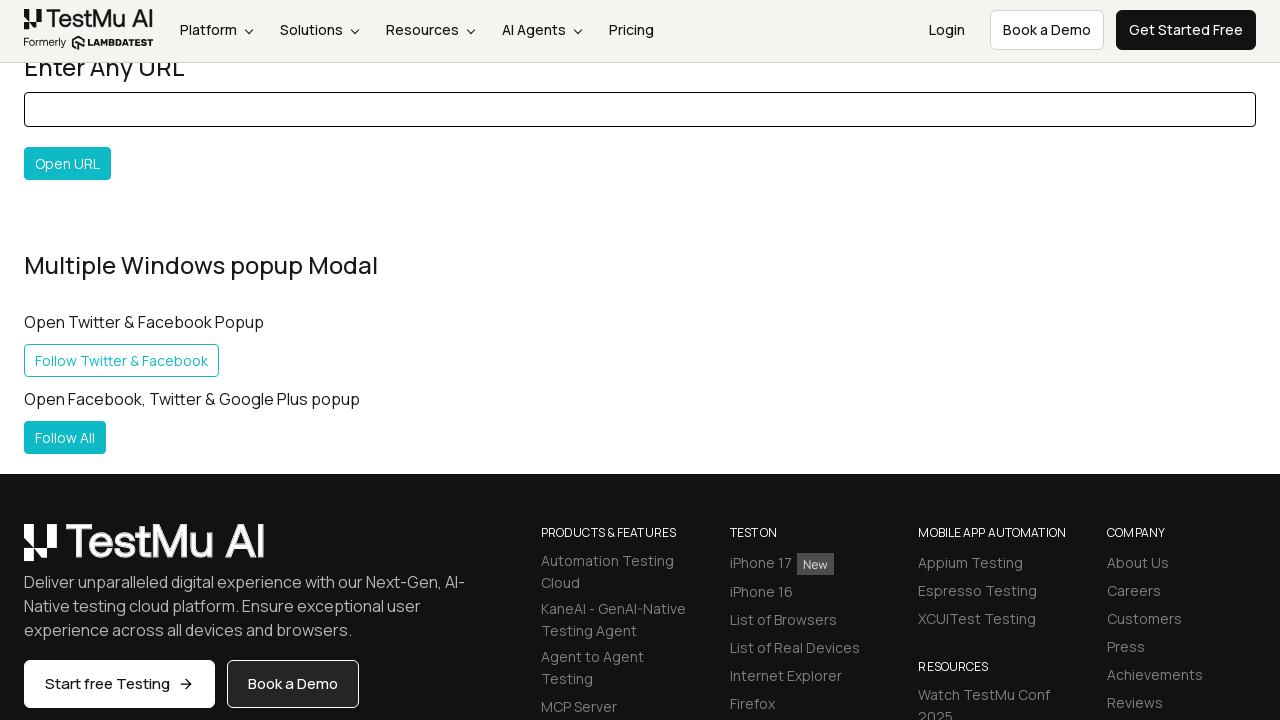

New popup window opened
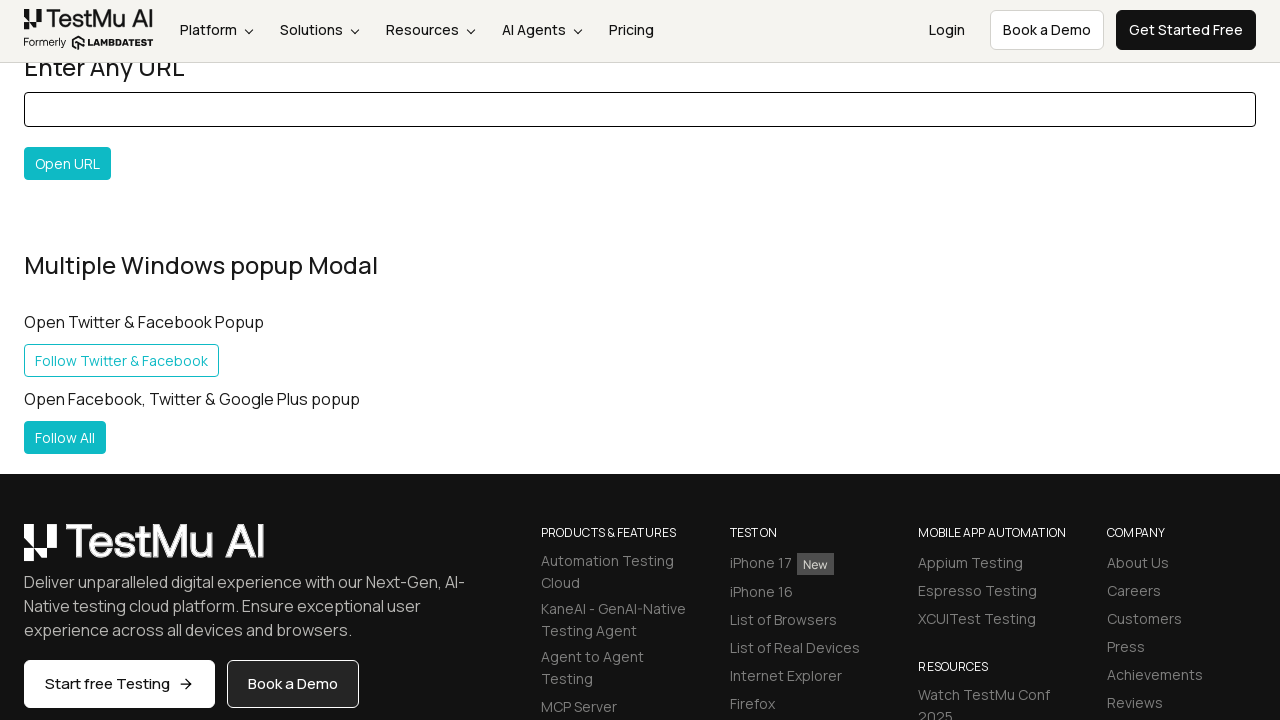

New page loaded successfully
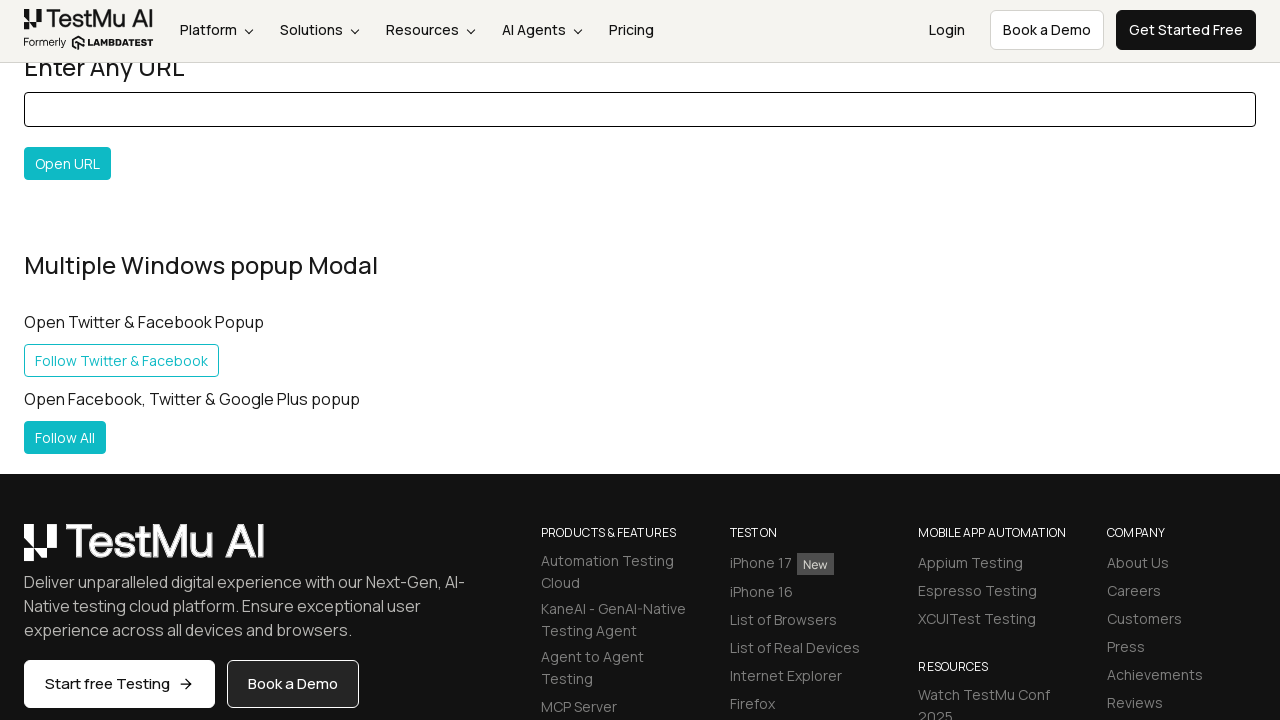

Retrieved all open pages from context
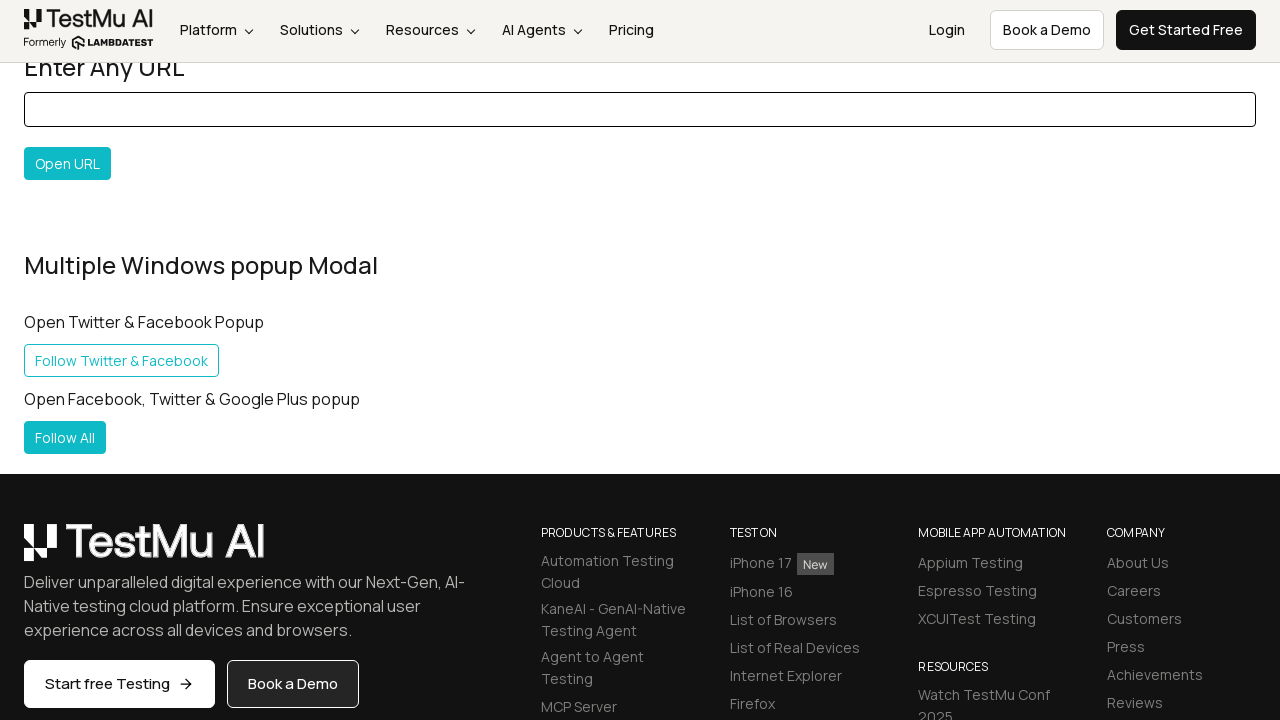

Located Facebook page tab among multiple windows
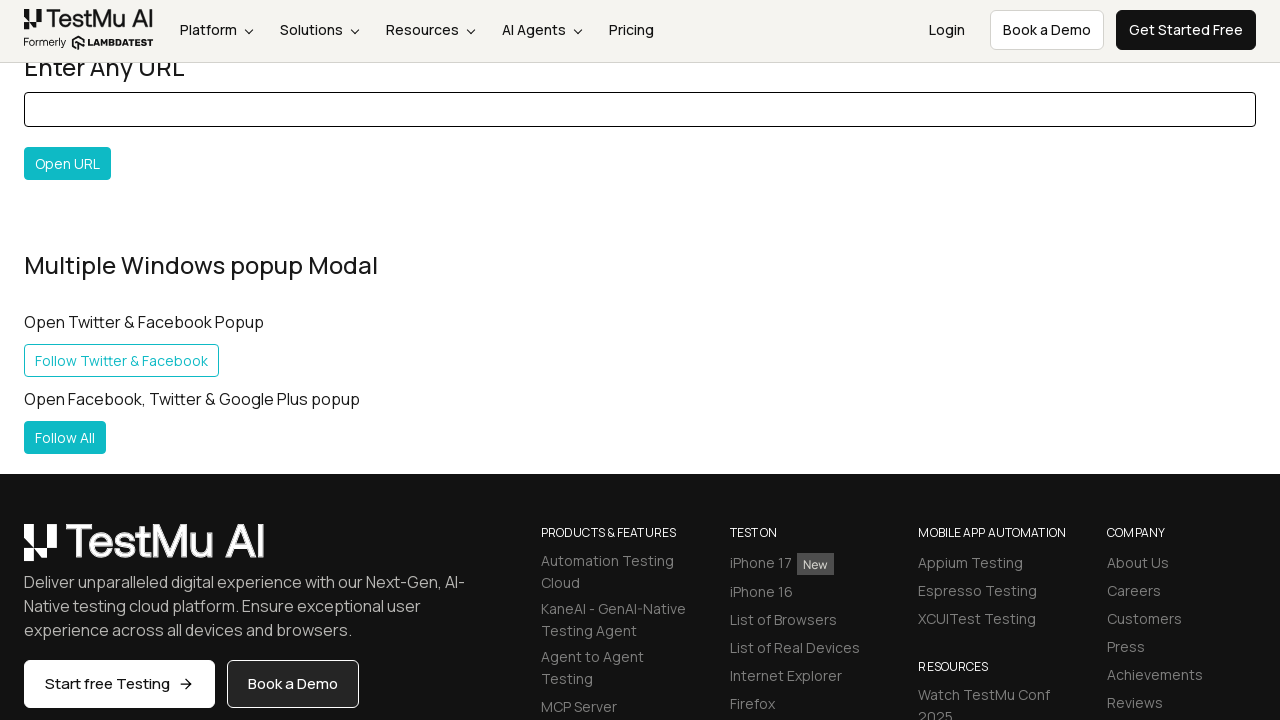

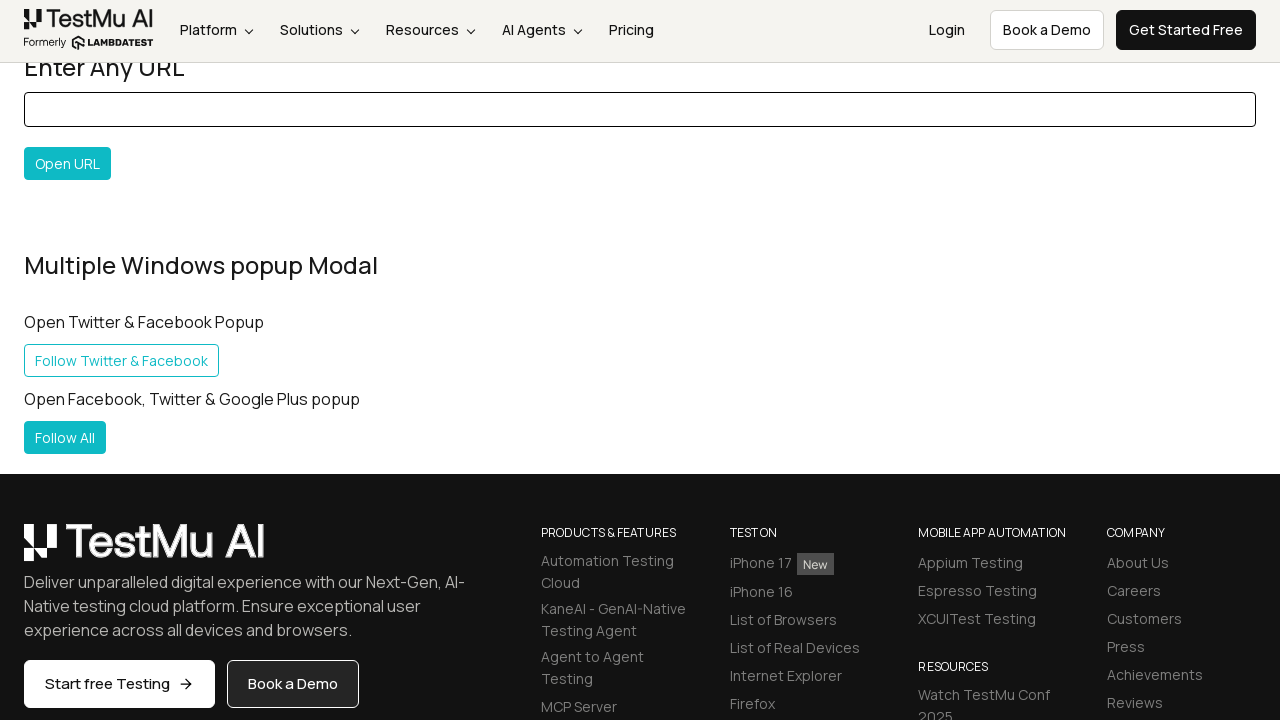